Tests the Disappearing Elements page by navigating to it, verifying the heading, then clicking the Portfolio link and verifying it shows a "Not Found" page

Starting URL: http://the-internet.herokuapp.com/

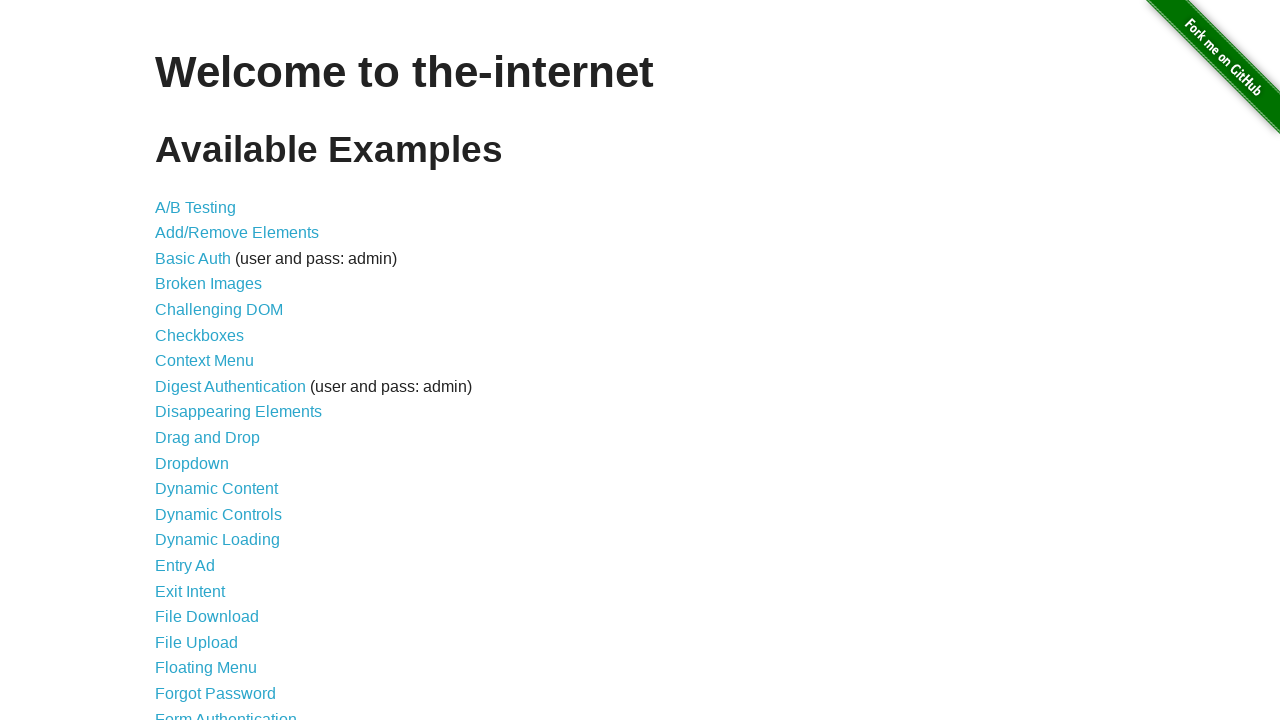

Clicked on Disappearing Elements link at (238, 412) on text=Disappearing Elements
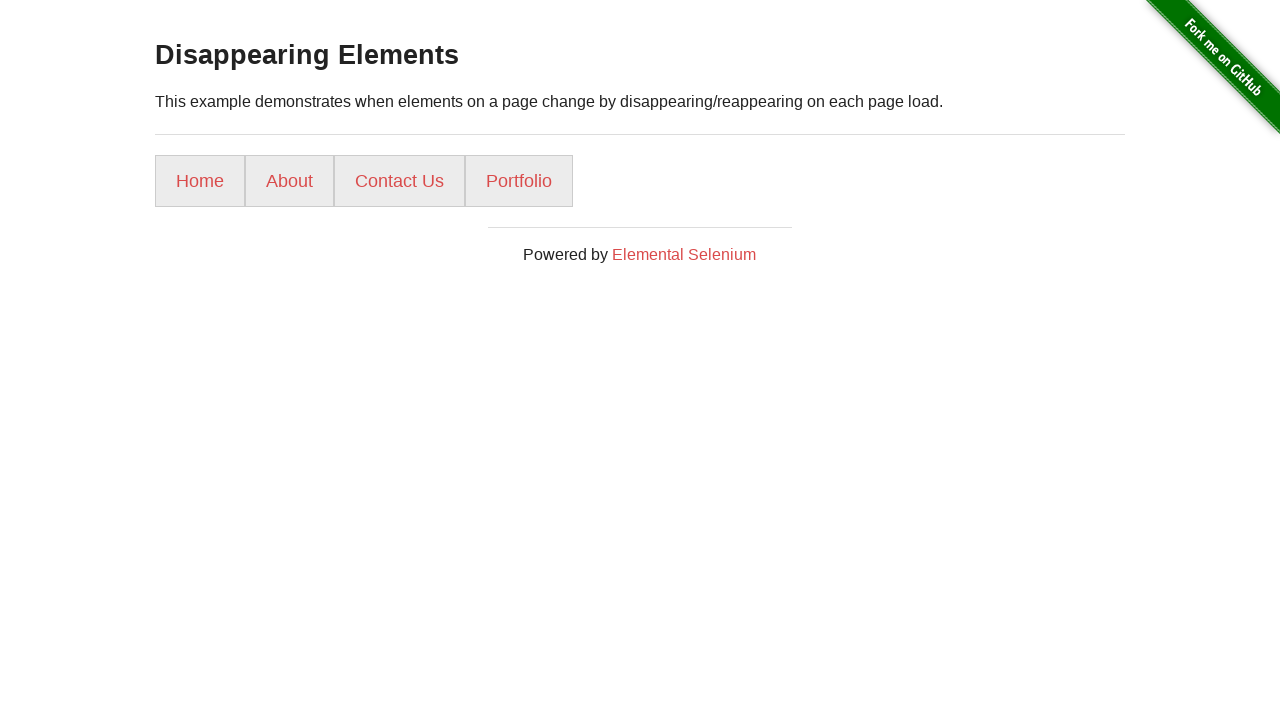

Retrieved heading text content
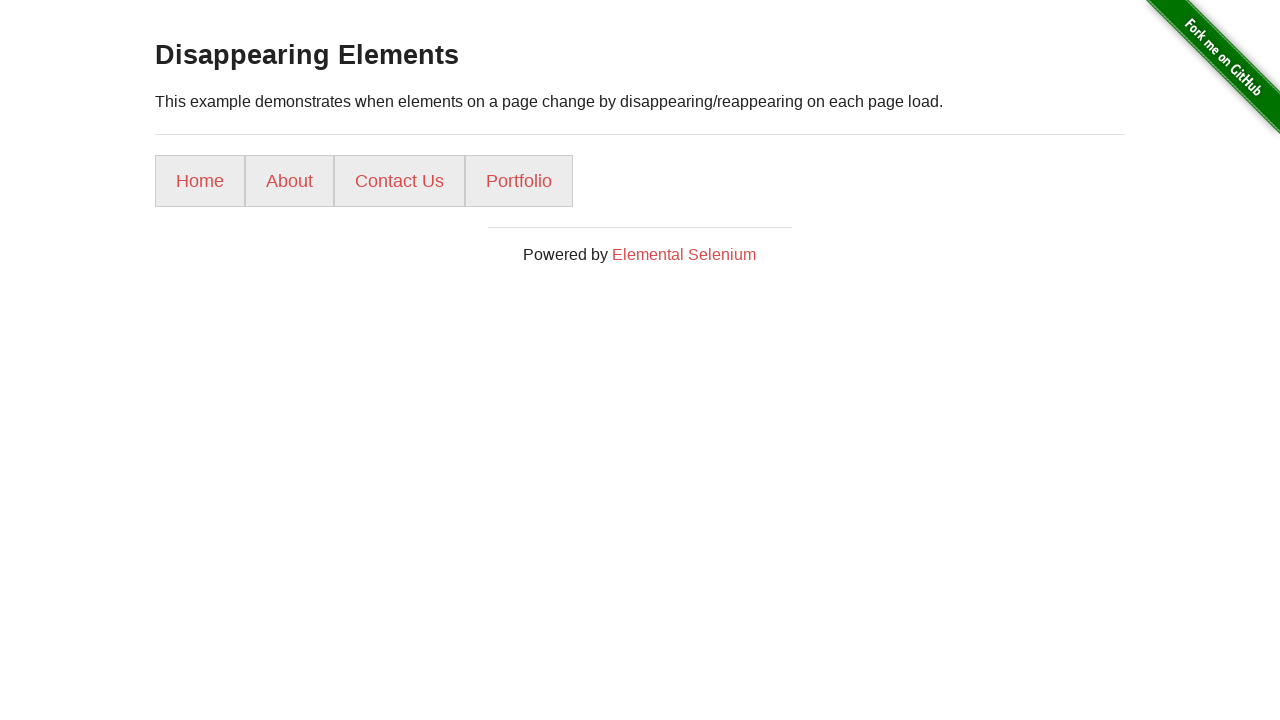

Verified heading text is 'Disappearing Elements'
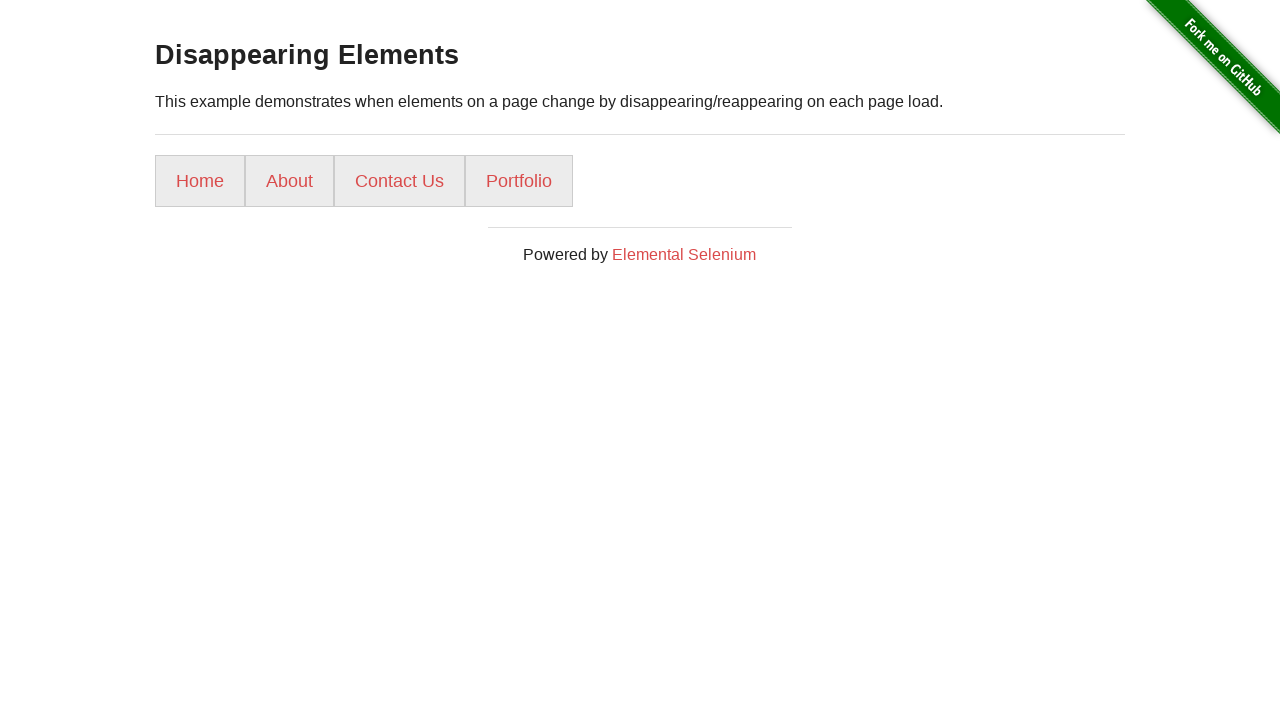

Clicked on Portfolio link at (519, 181) on text=Portfolio
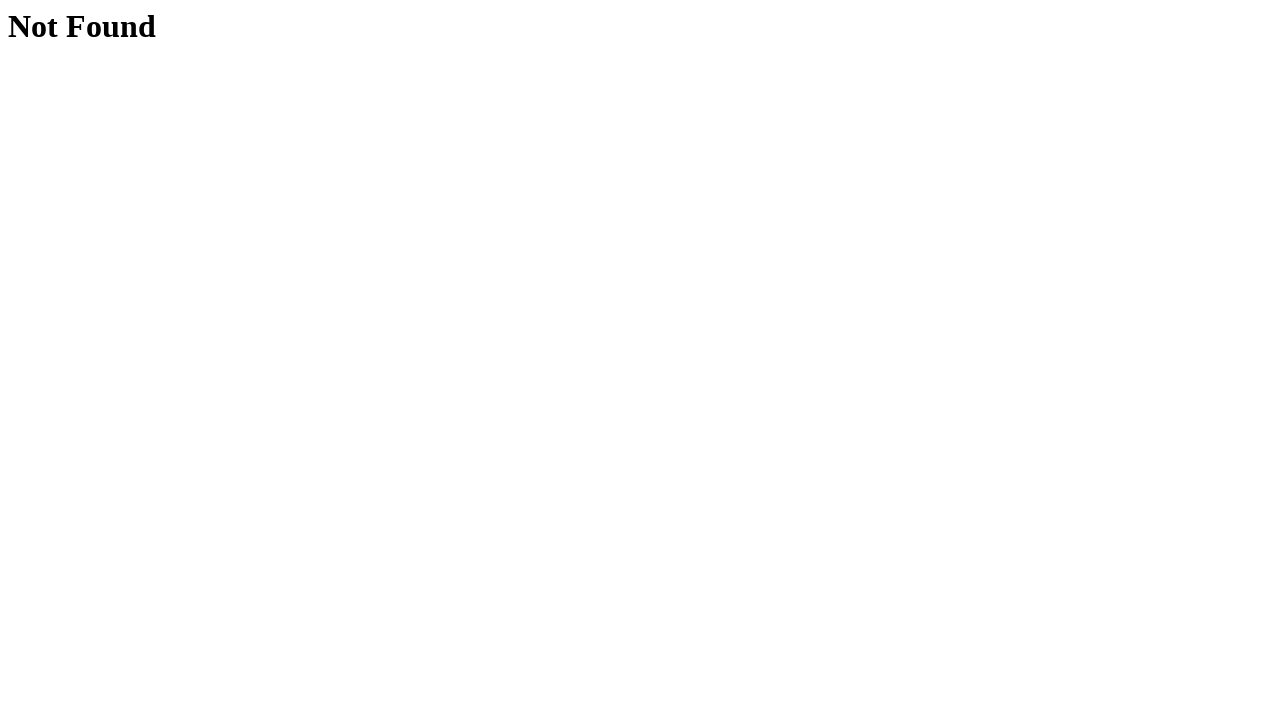

Retrieved portfolio heading text content
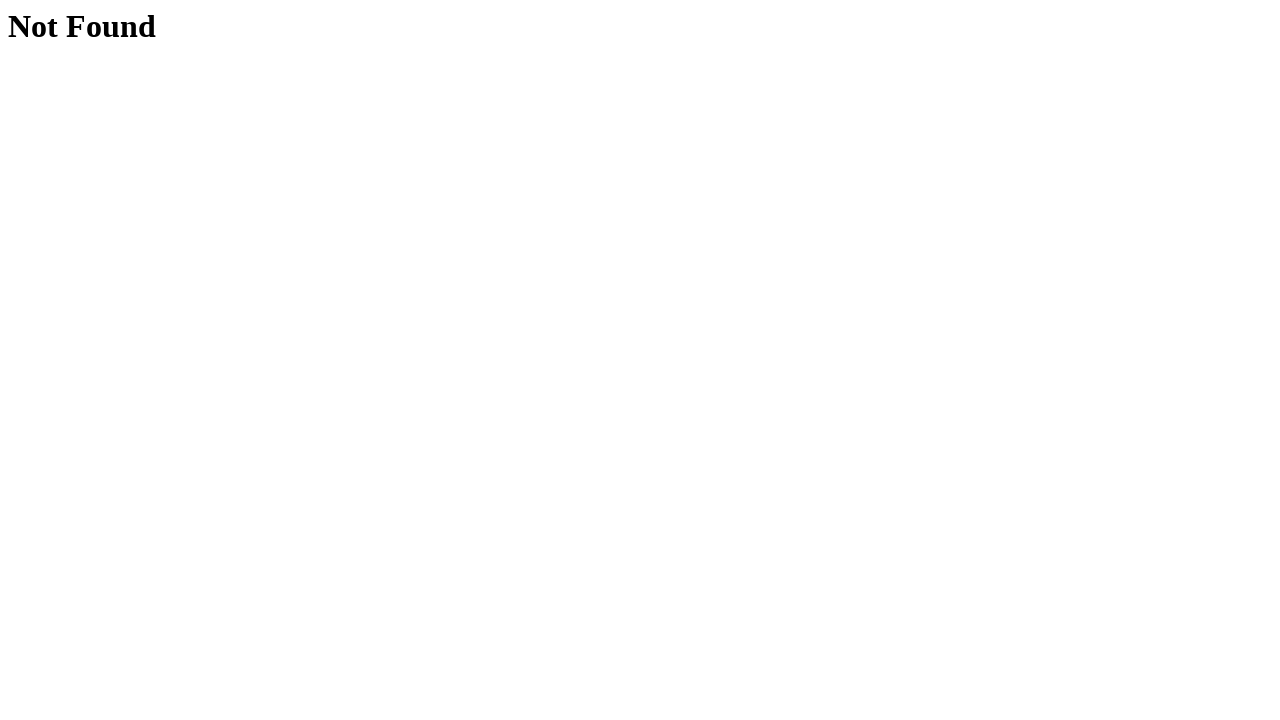

Verified heading text is 'Not Found'
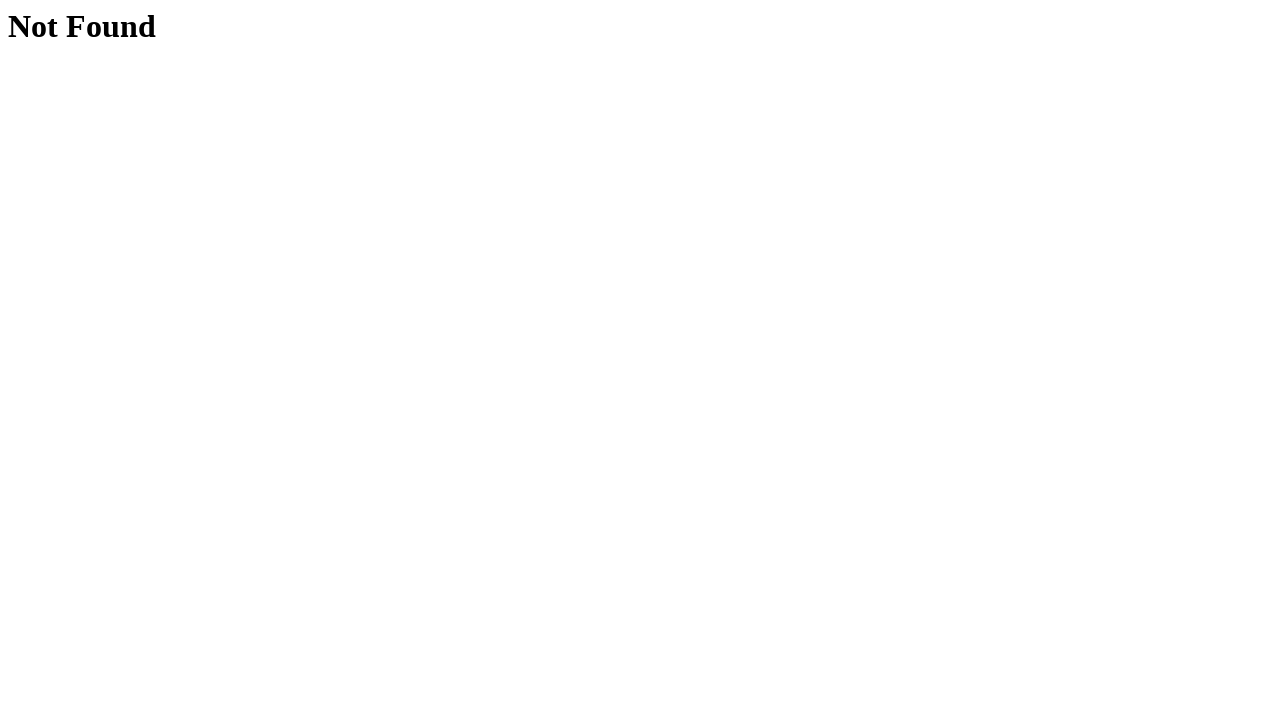

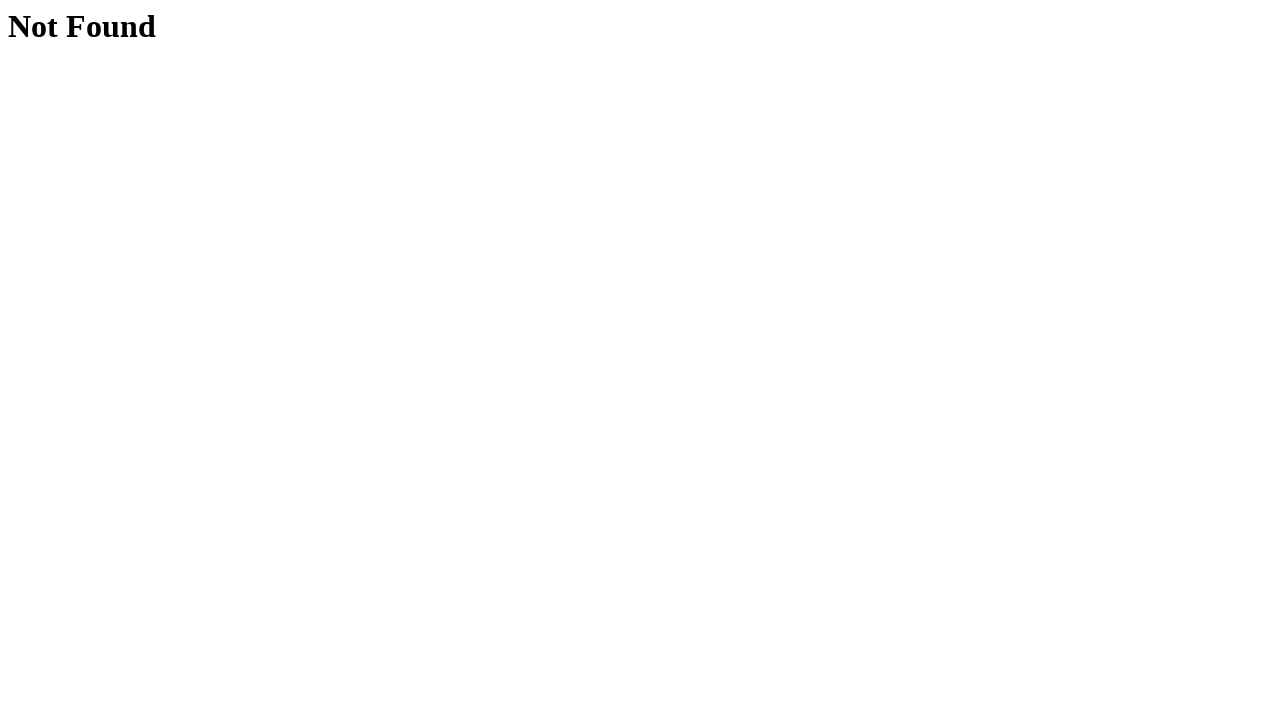